Tests a sample todo application by clicking on two checkbox items, clearing the input field, entering a new todo item text, and clicking the add button to add it to the list.

Starting URL: https://lambdatest.github.io/sample-todo-app/

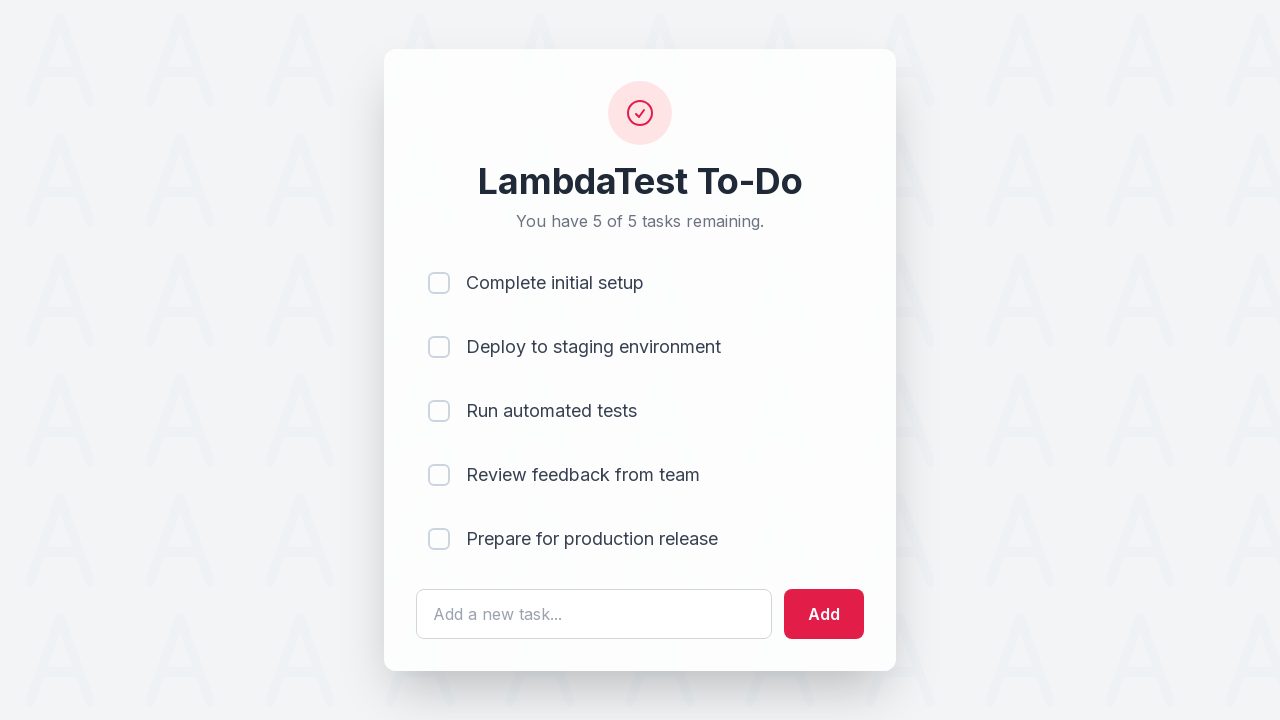

Clicked first todo item checkbox at (439, 283) on input[name='li1']
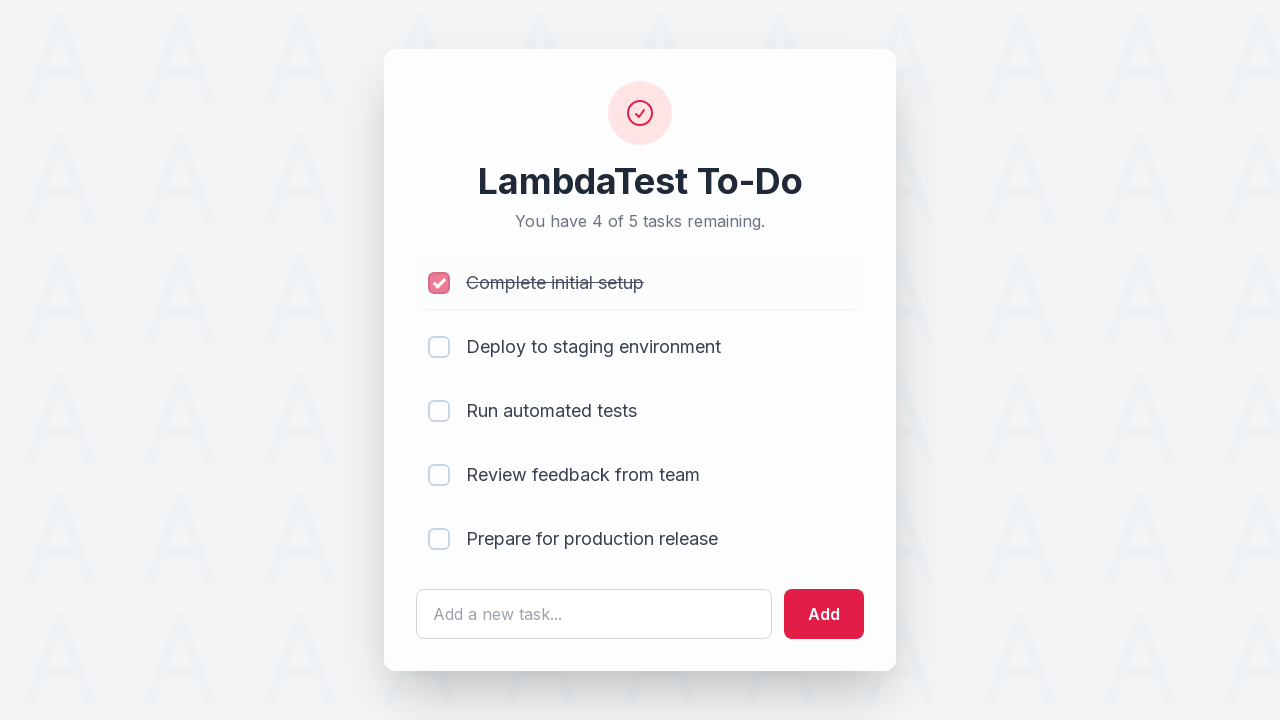

Clicked second todo item checkbox at (439, 347) on input[name='li2']
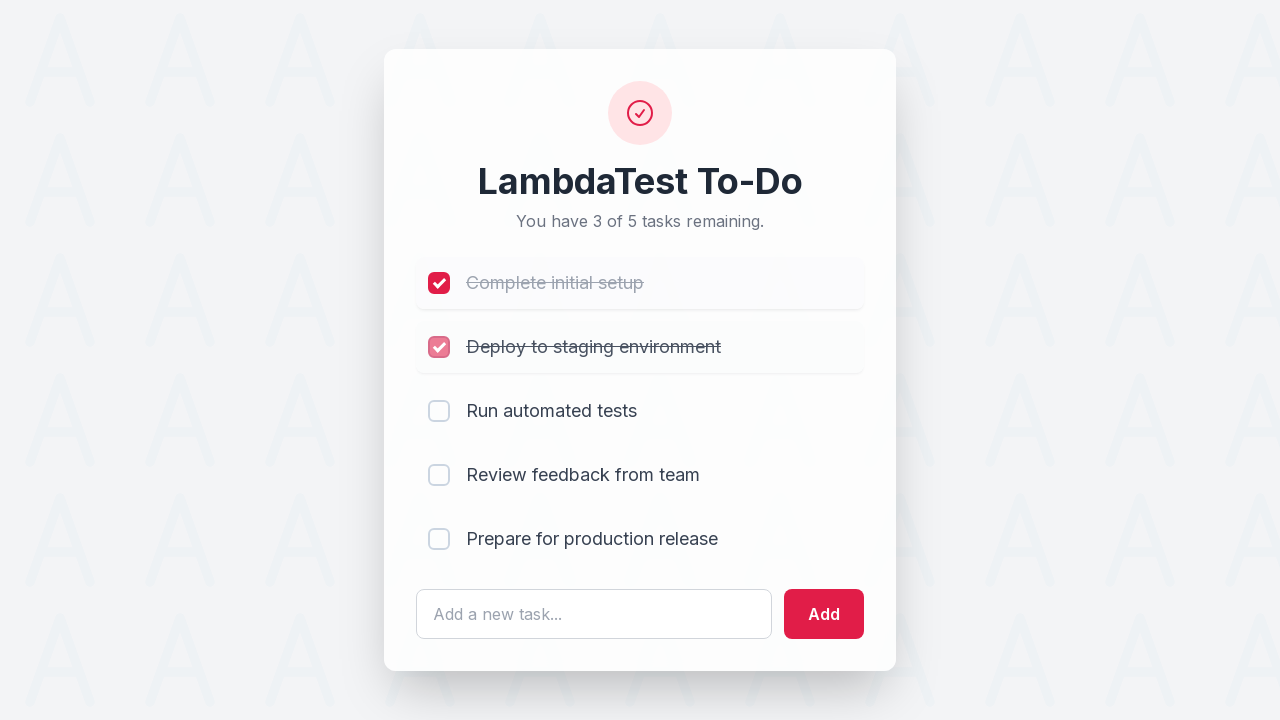

Cleared the todo input text field on #sampletodotext
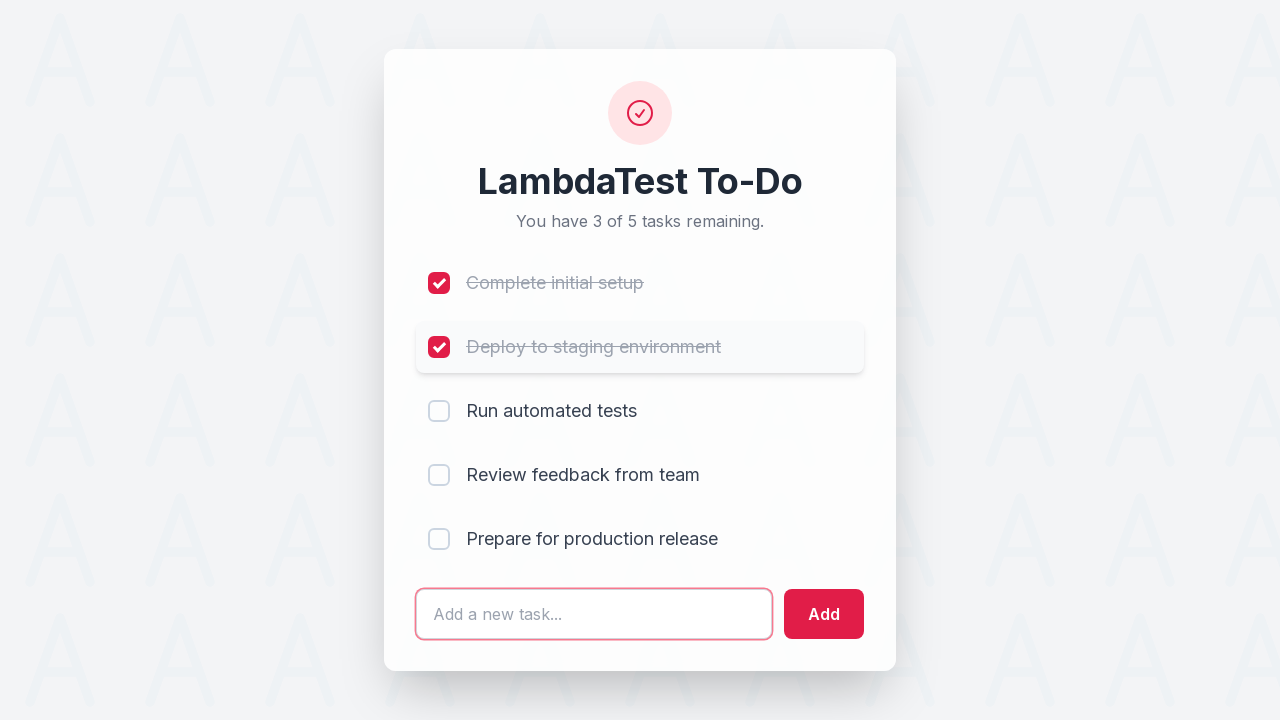

Entered 'Yusuf' as new todo item text on #sampletodotext
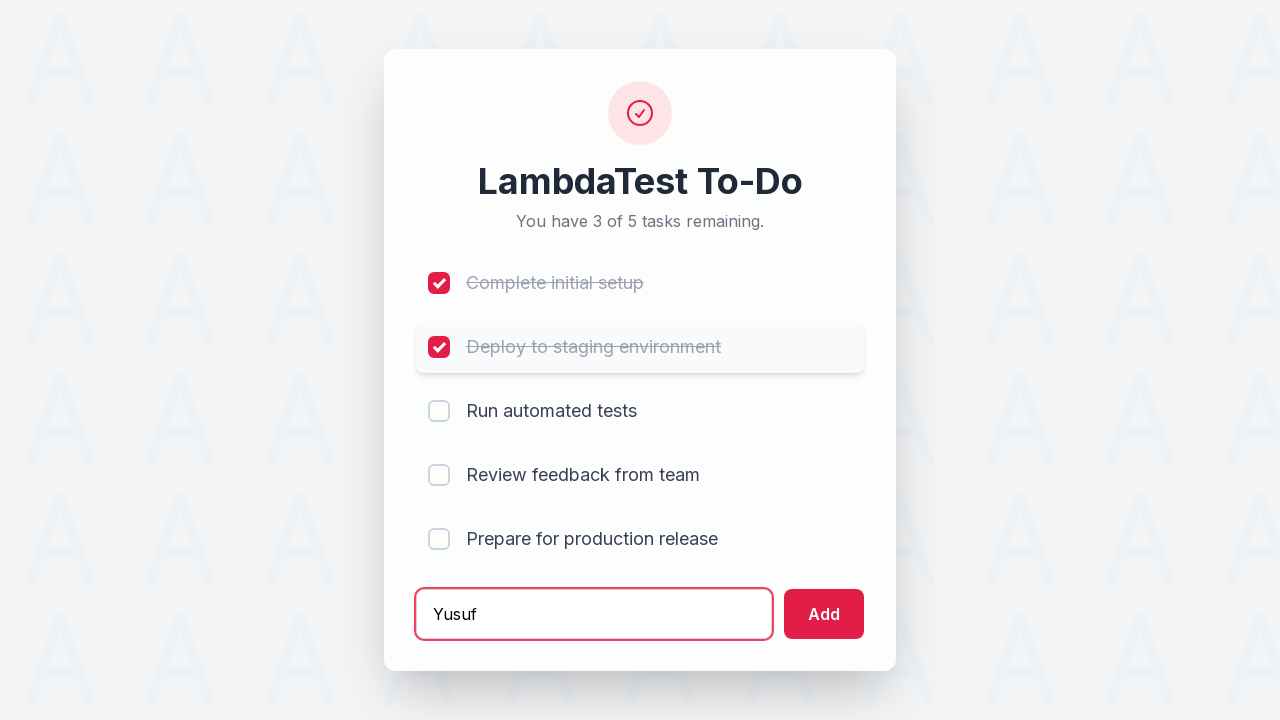

Clicked add button to add the new todo item to the list at (824, 614) on #addbutton
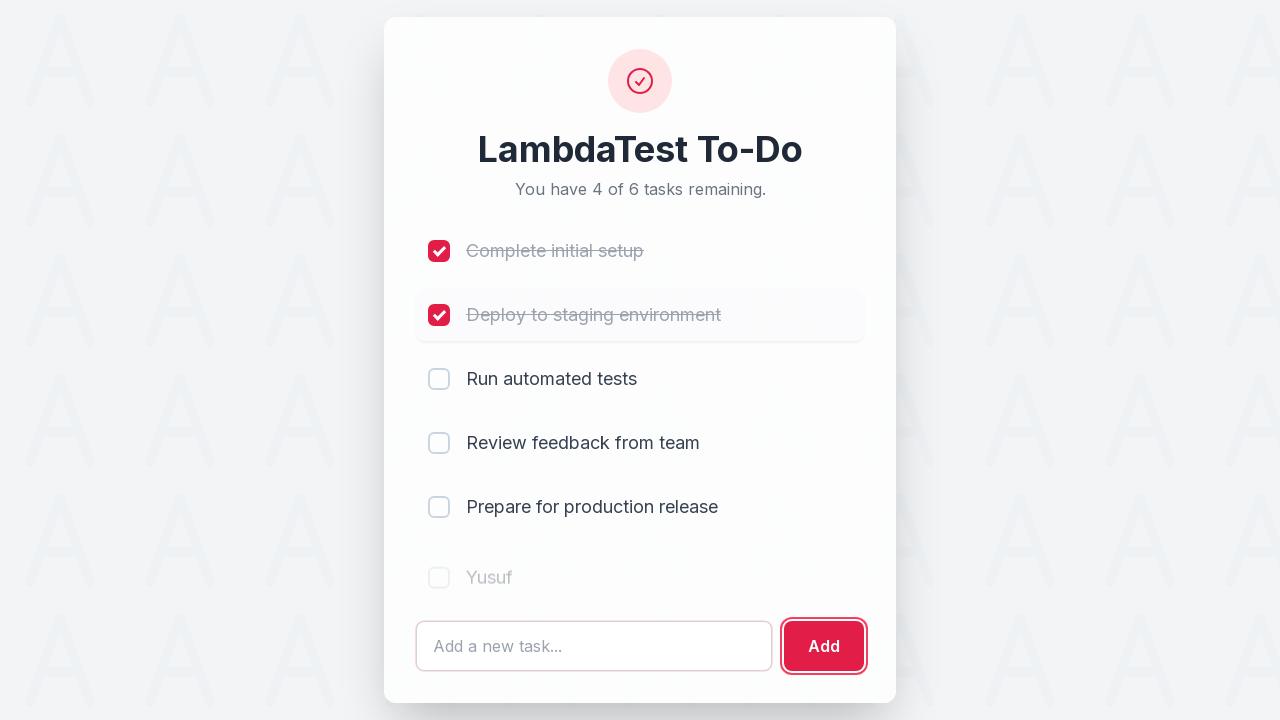

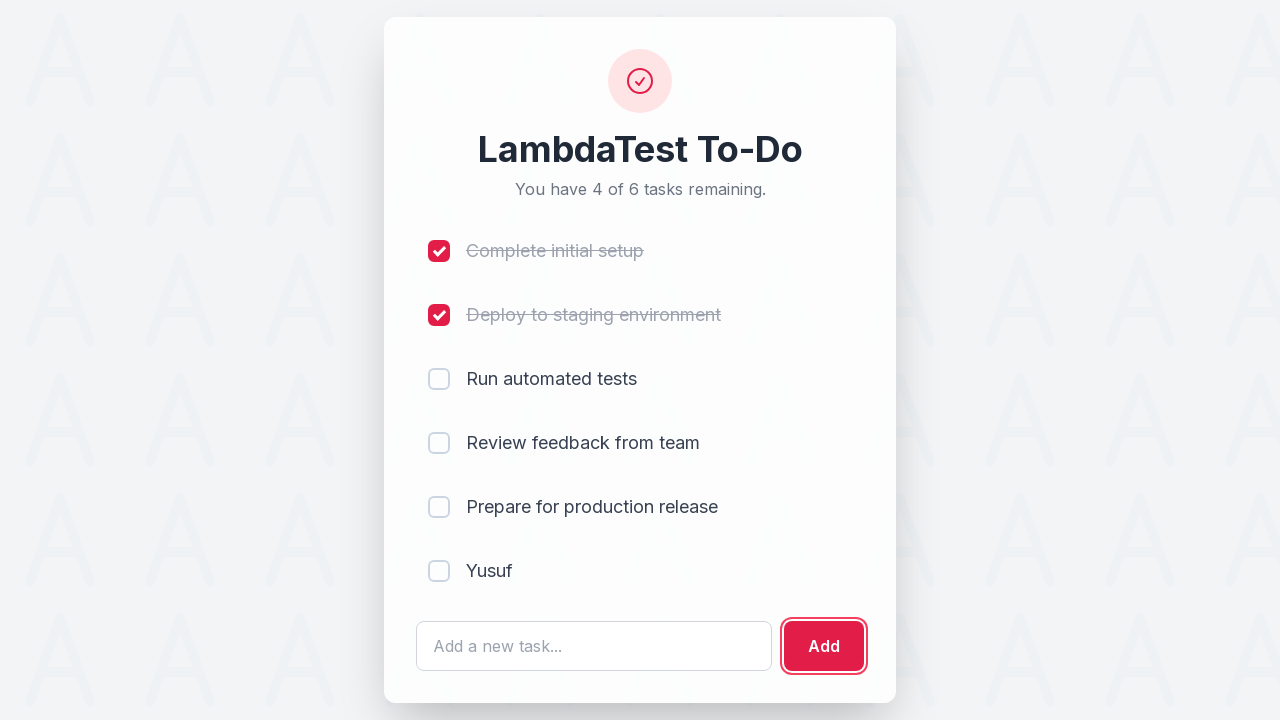